Tests the search functionality on testotomasyonu.com by searching for "Java" and verifying that no products are found

Starting URL: https://www.testotomasyonu.com

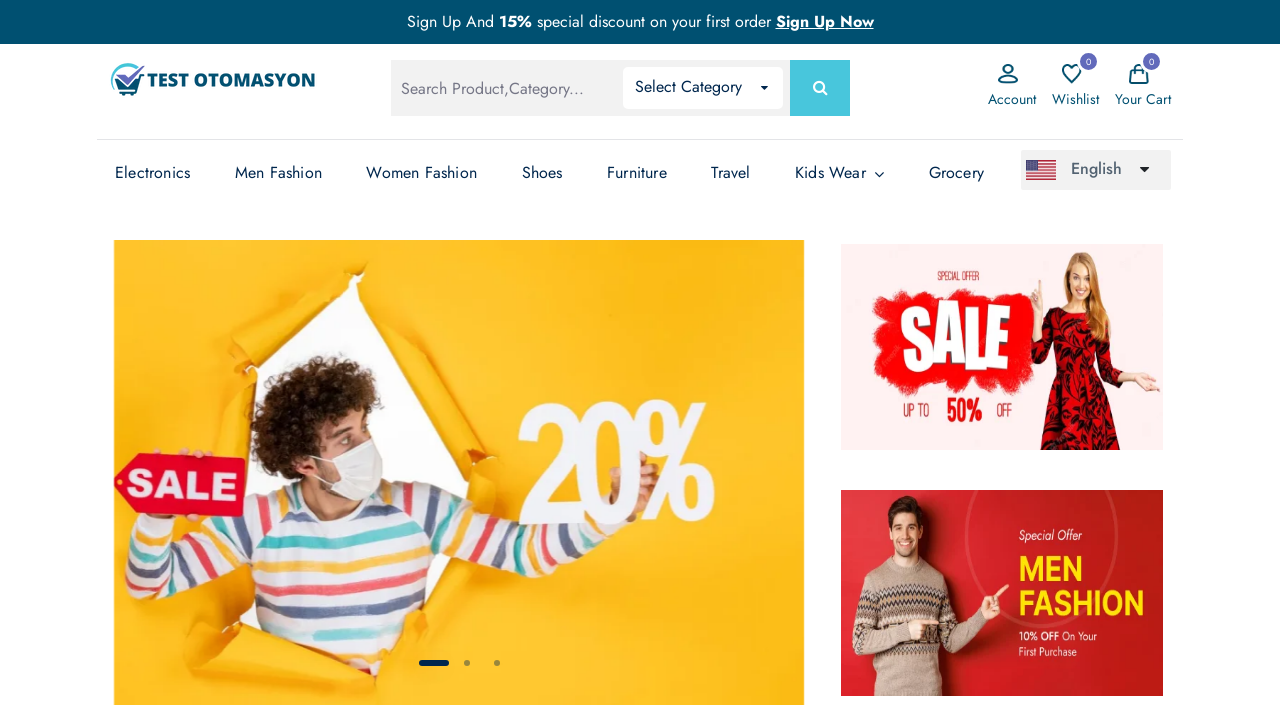

Waited for page to load
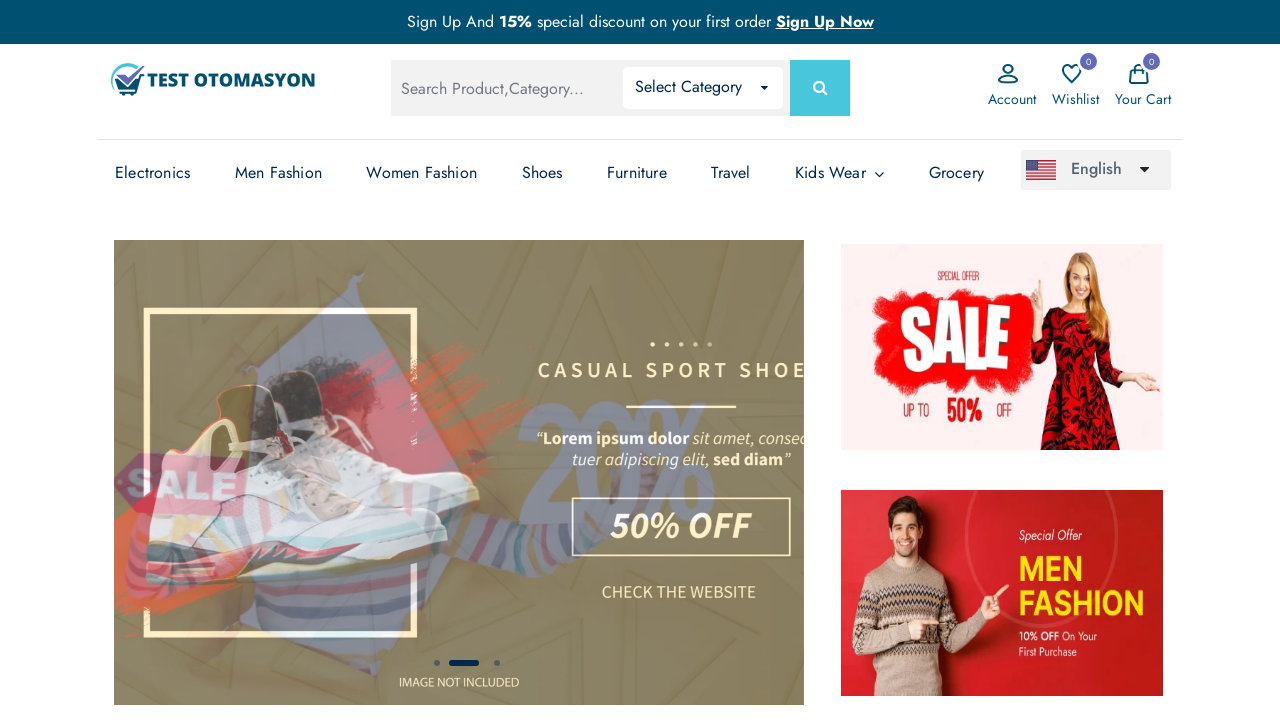

Filled search box with 'Java' on #global-search
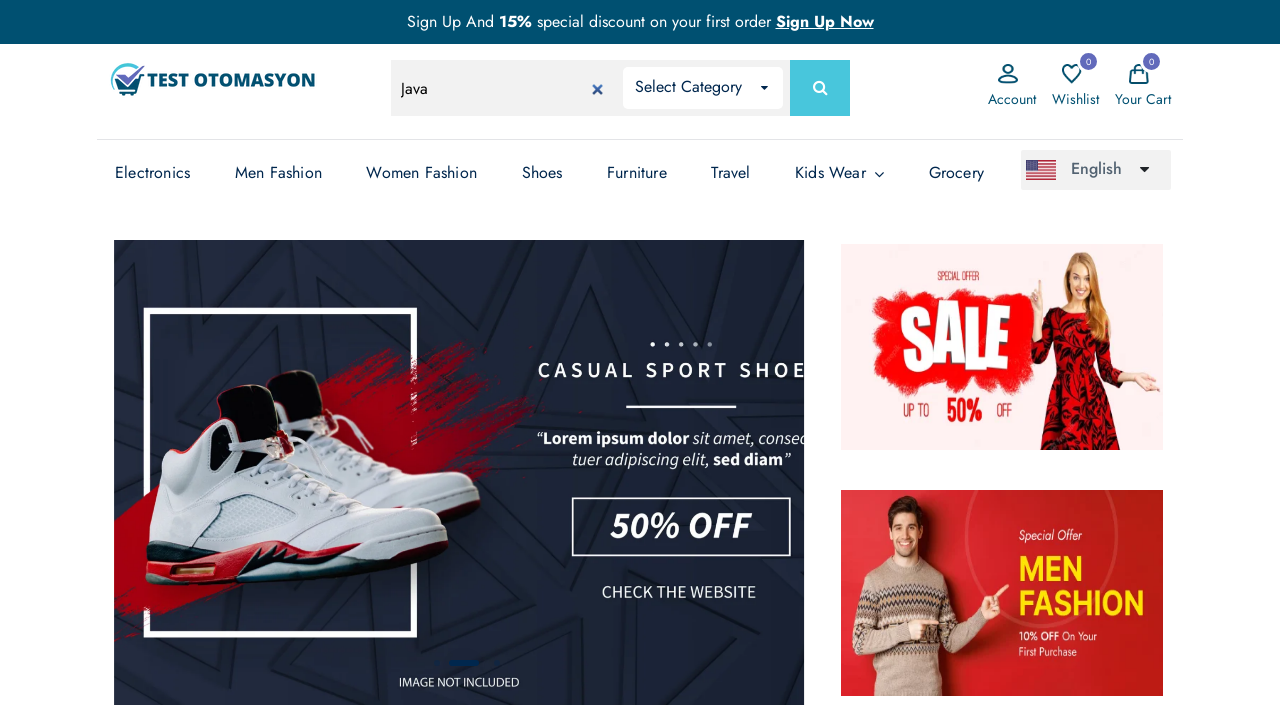

Pressed Enter to submit search on #global-search
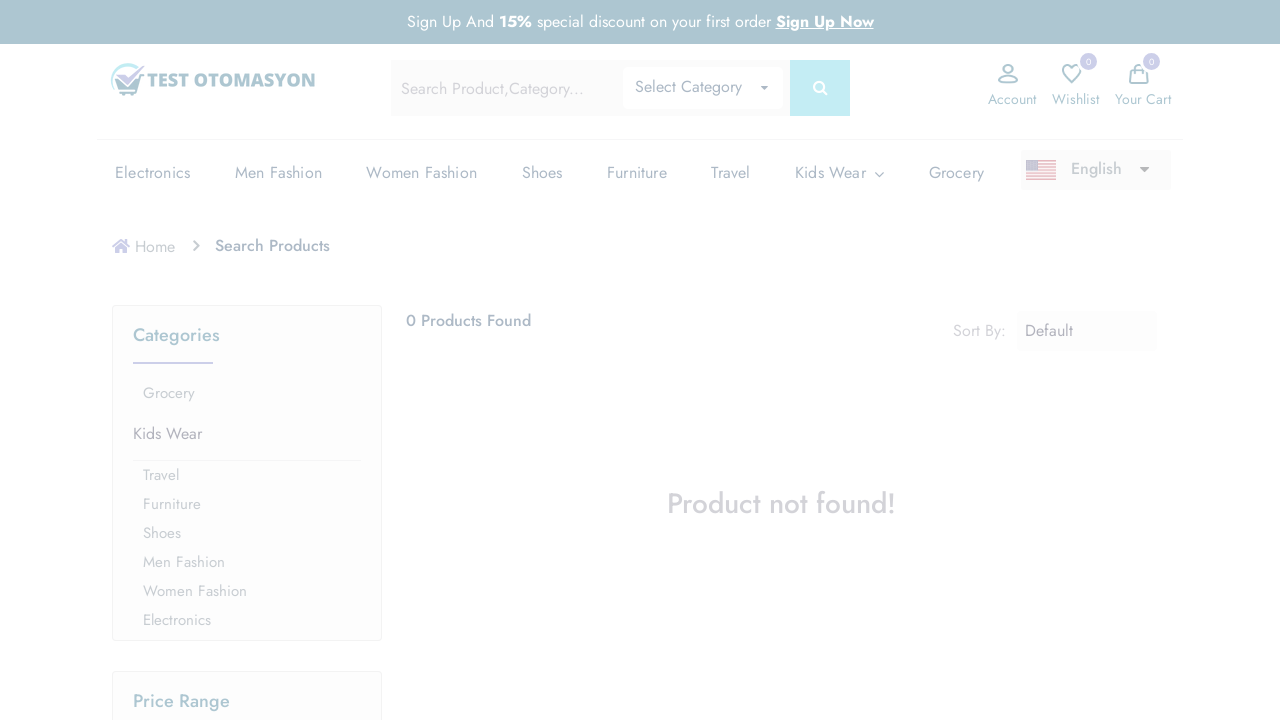

Waited for search results to load
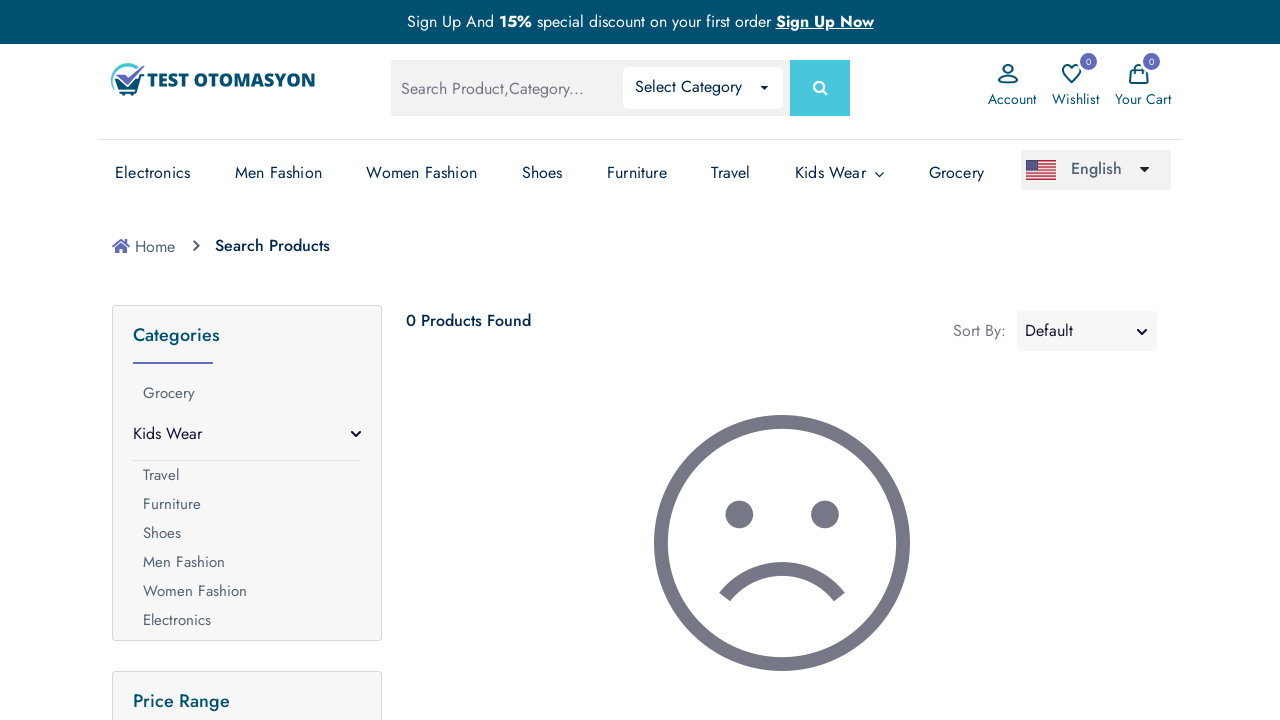

Retrieved product count text: '0 Products Found'
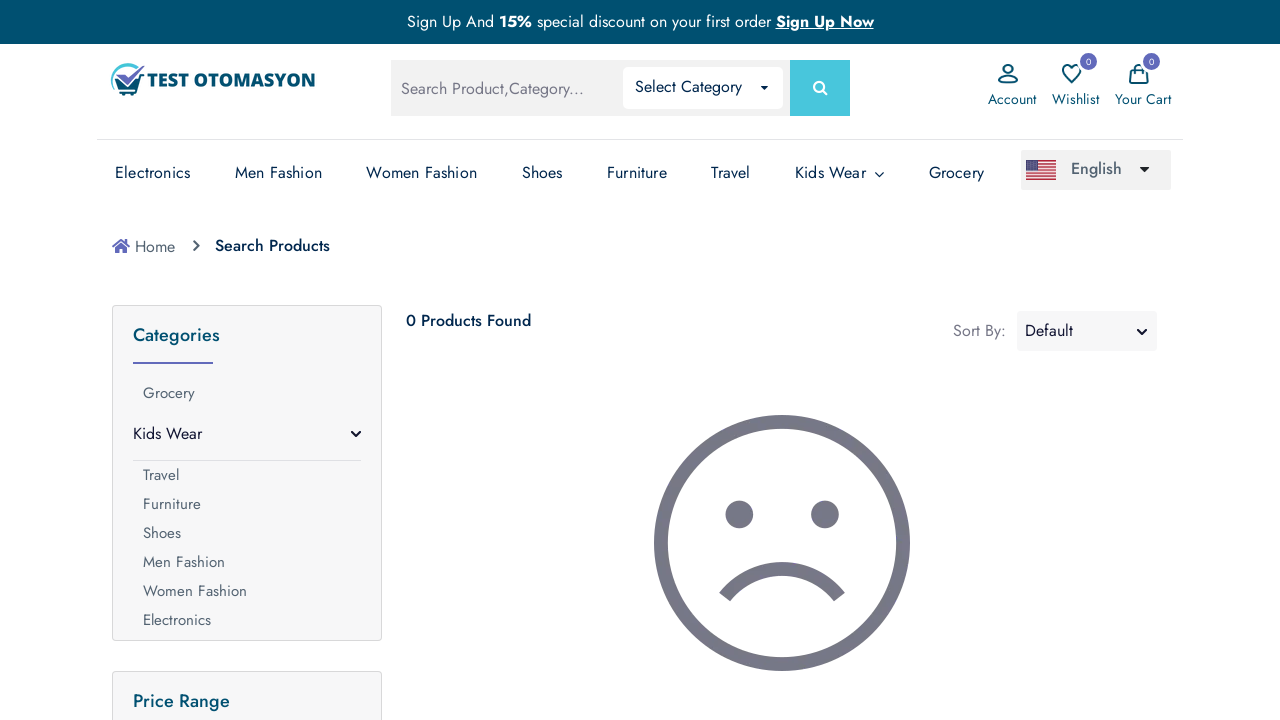

Verified that no products were found for 'Java' search
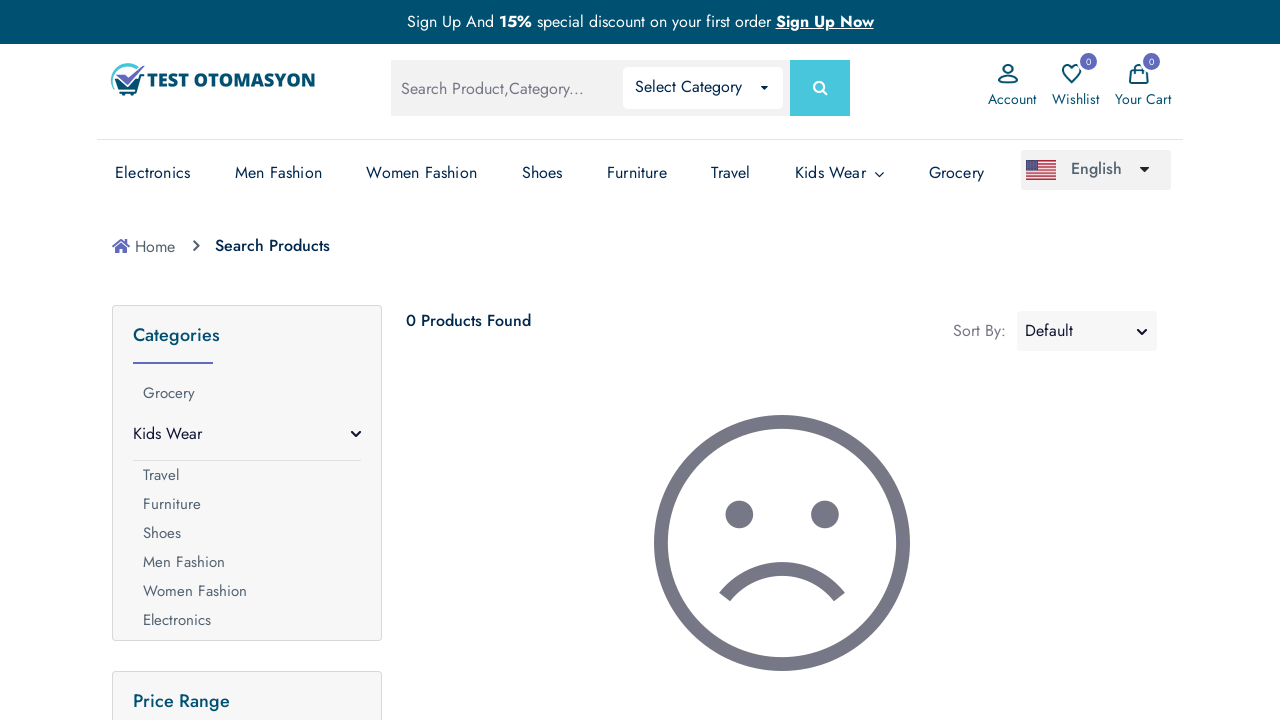

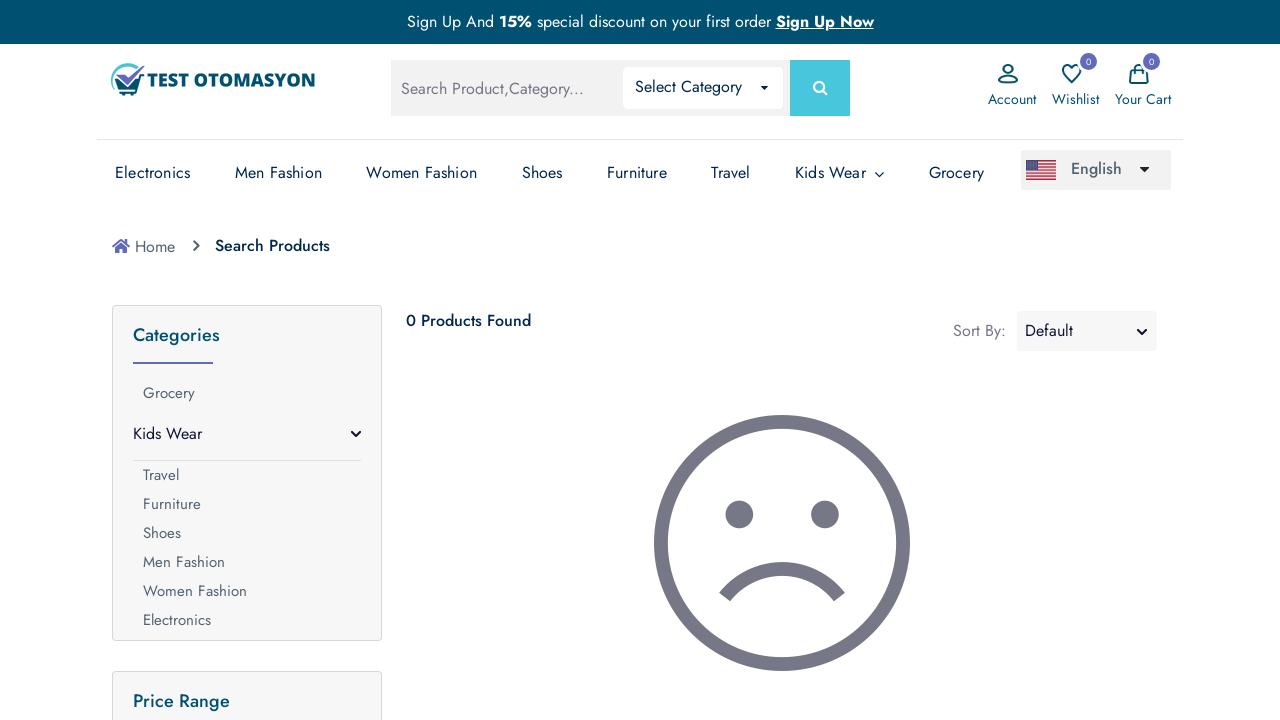